Tests drag and drop functionality by dragging a draggable element and dropping it onto a droppable target within an iframe

Starting URL: https://jqueryui.com/droppable/

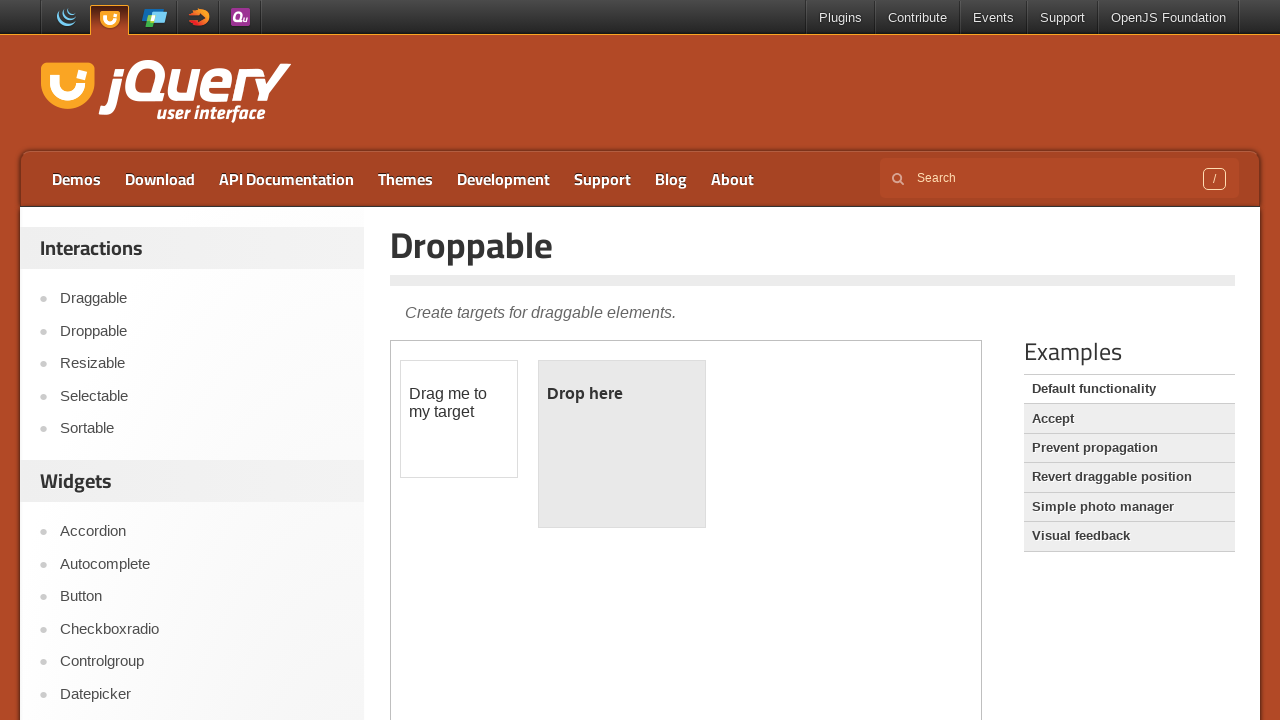

Located and switched to the first iframe on the page
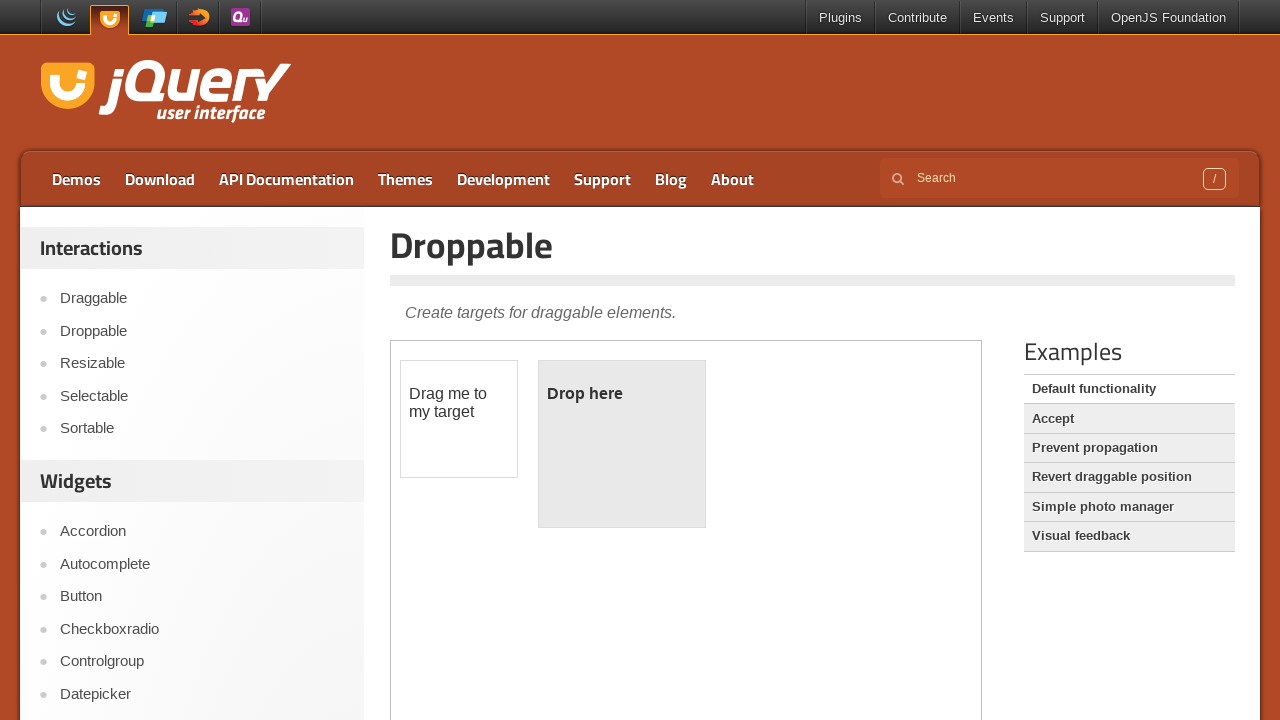

Dragged the draggable element and dropped it onto the droppable target at (622, 444)
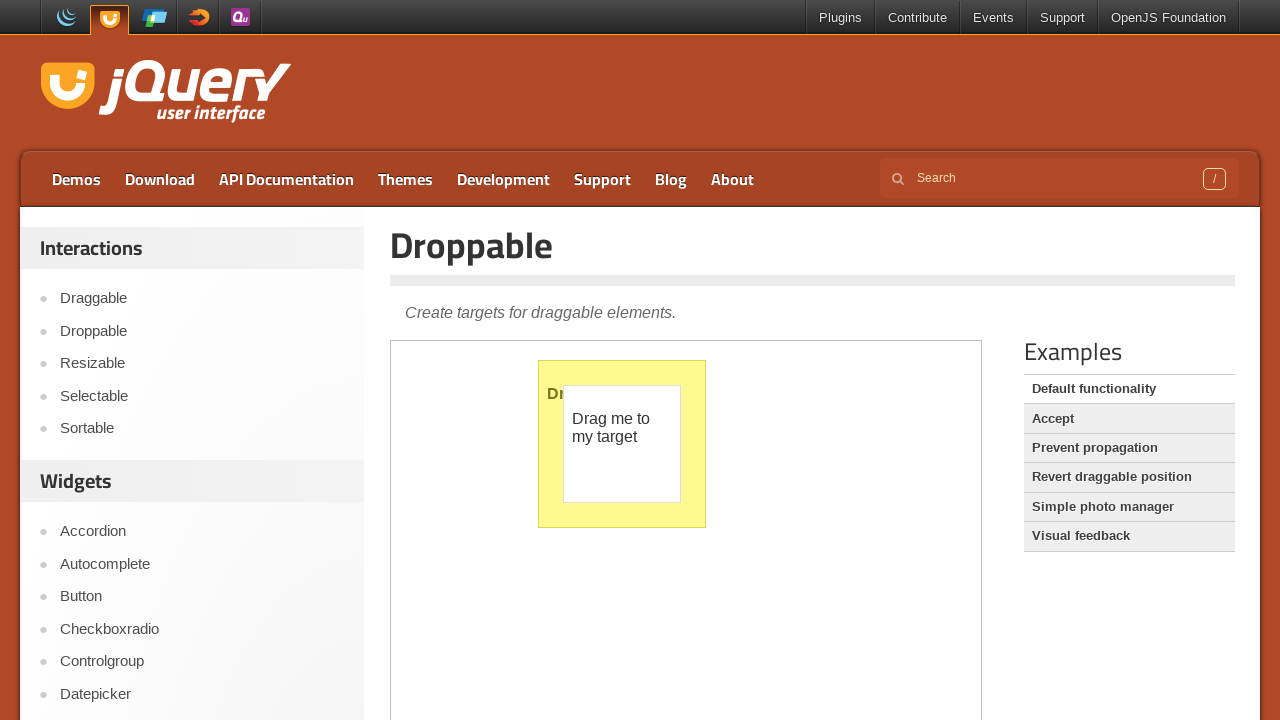

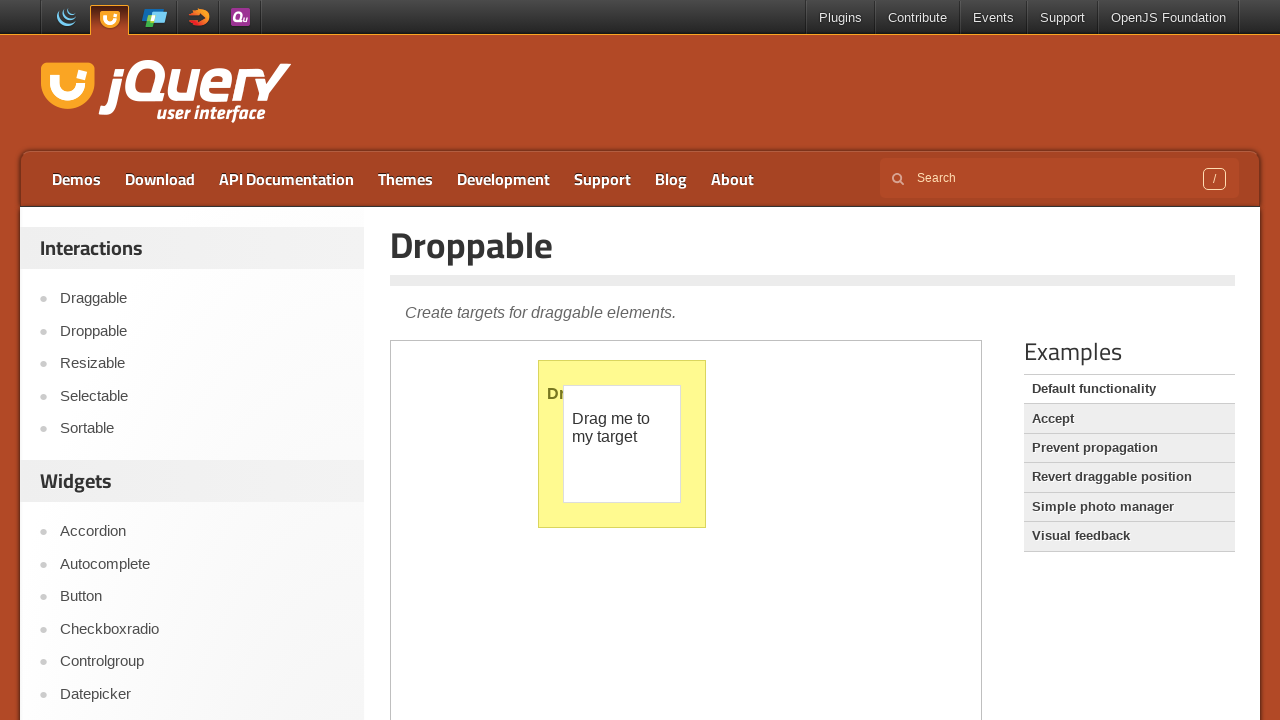